Tests switching to an iframe, filling a text field inside it, and validating the input

Starting URL: http://antoniotrindade.com.br/treinoautomacao/elementsweb.html

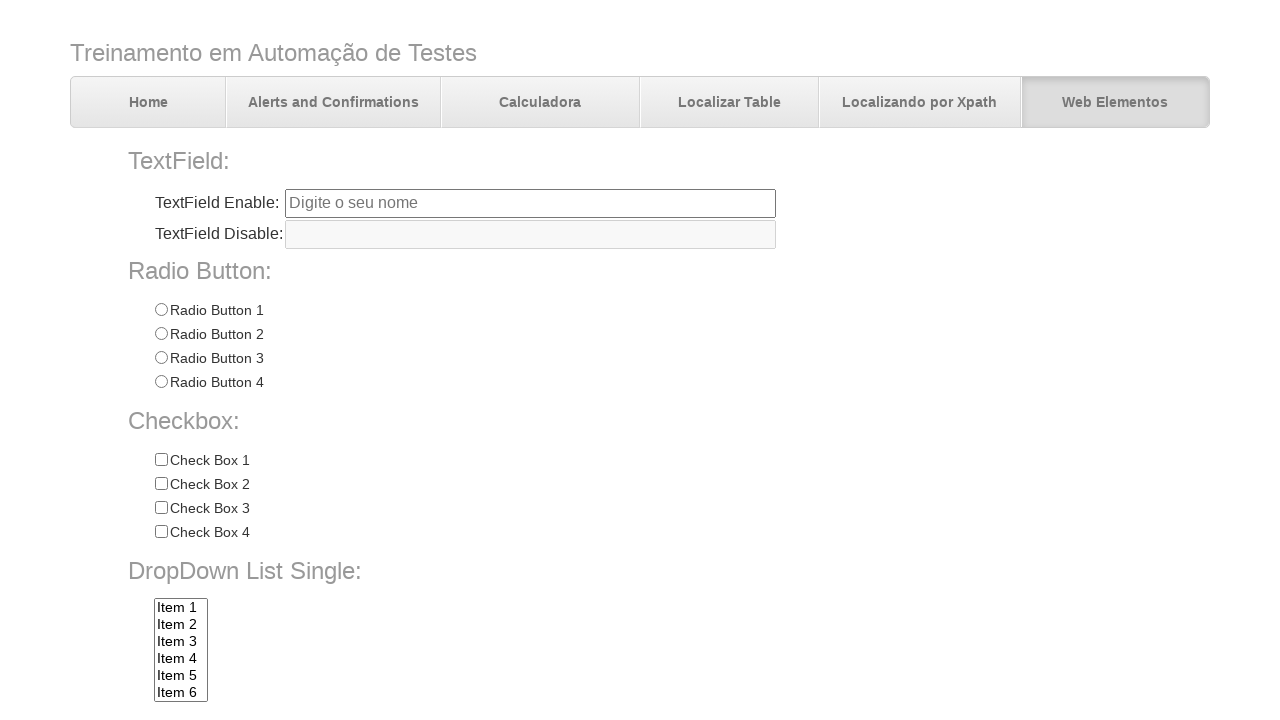

Located and switched to the first iframe on the page
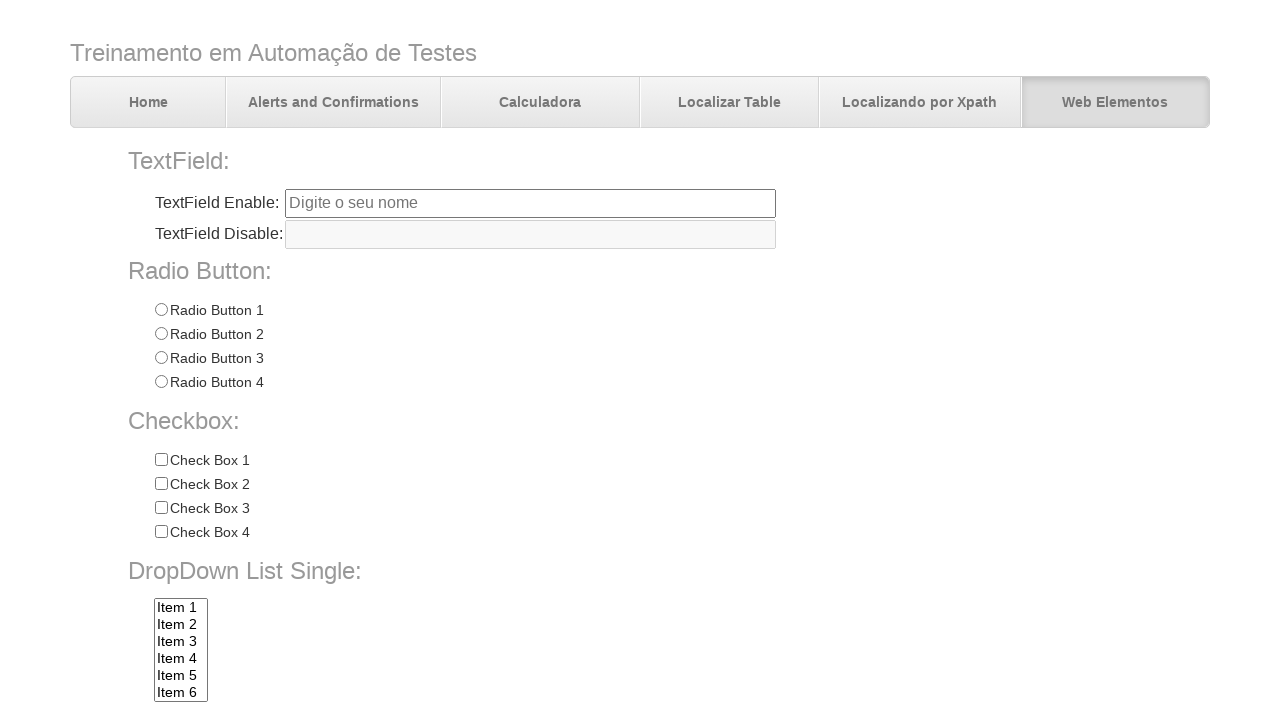

Filled text field inside iframe with 'Automação com WebDriver' on iframe >> nth=0 >> internal:control=enter-frame >> #tfiframe
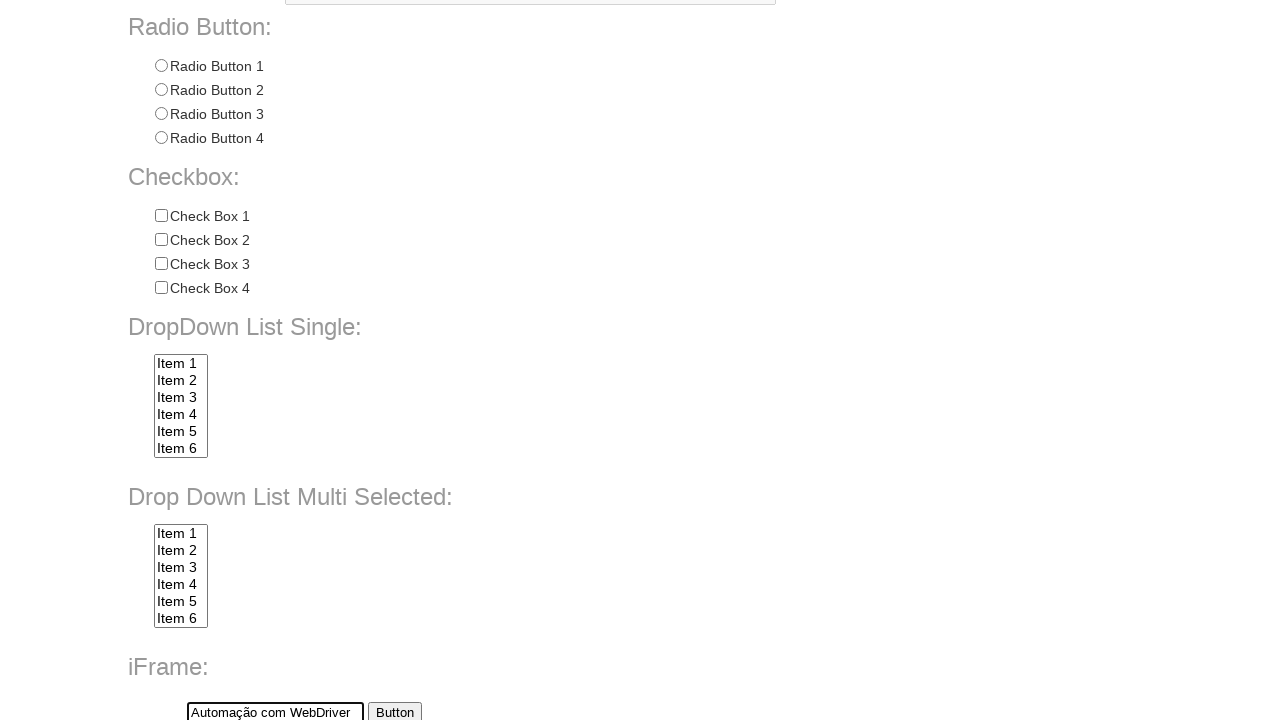

Retrieved input value from iframe text field
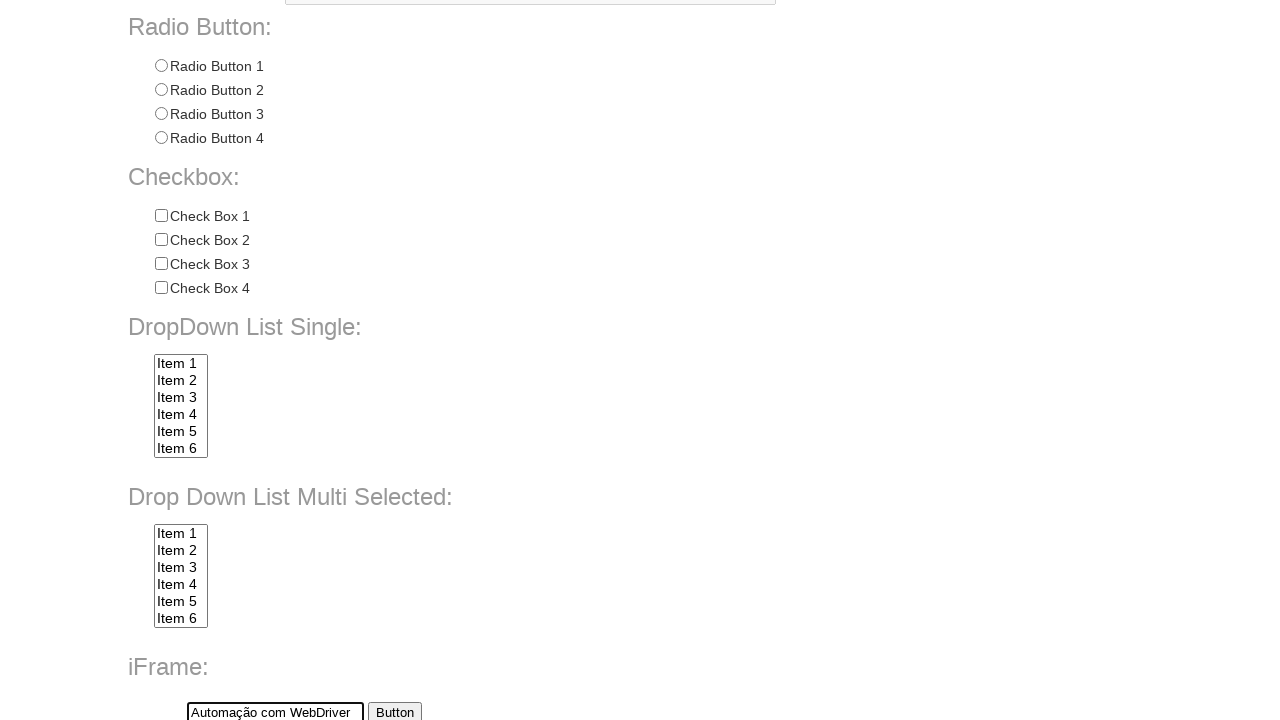

Validated that input value matches expected text 'Automação com WebDriver'
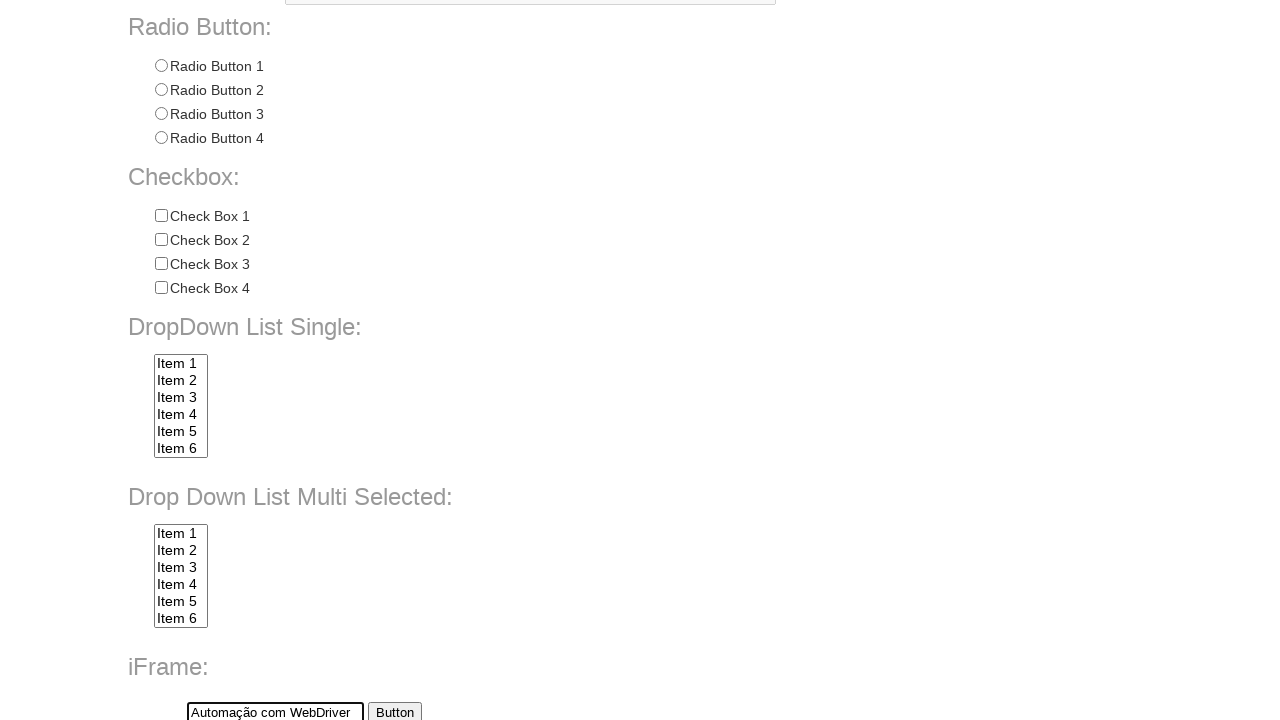

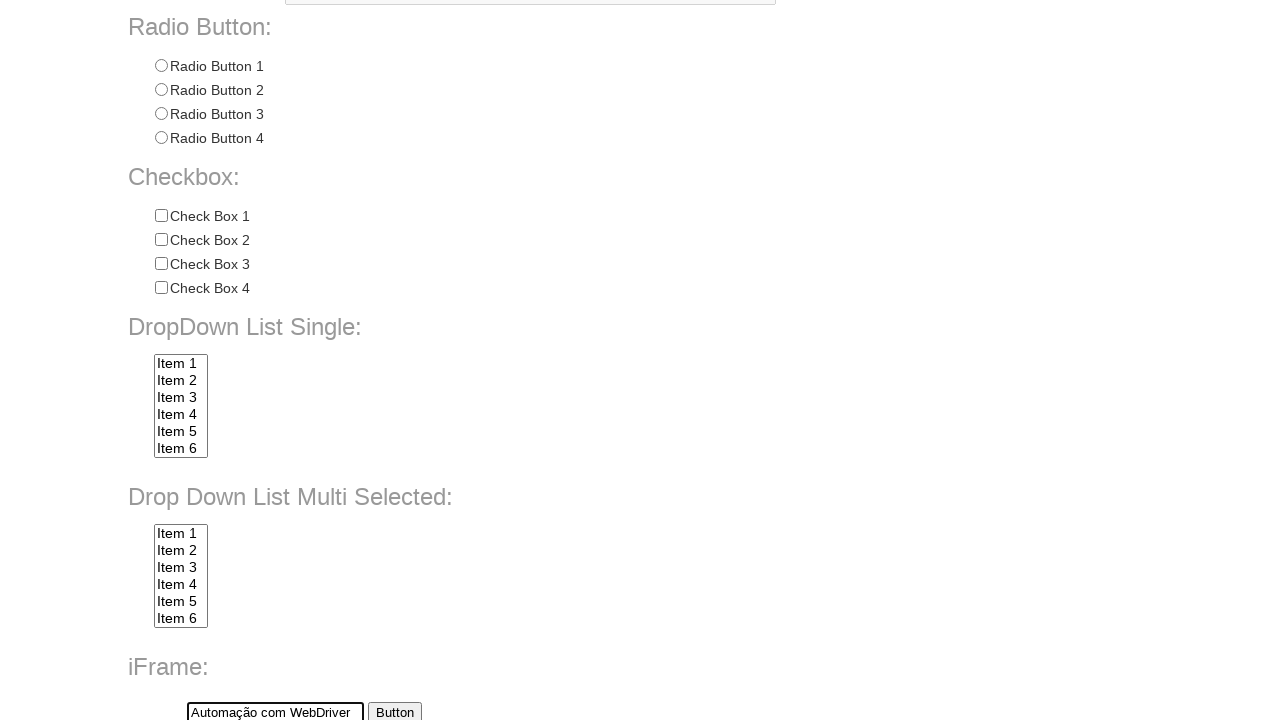